Tests that a canceled change to an employee name doesn't persist

Starting URL: https://devmountain-qa.github.io/employee-manager/1.2_Version/index.html

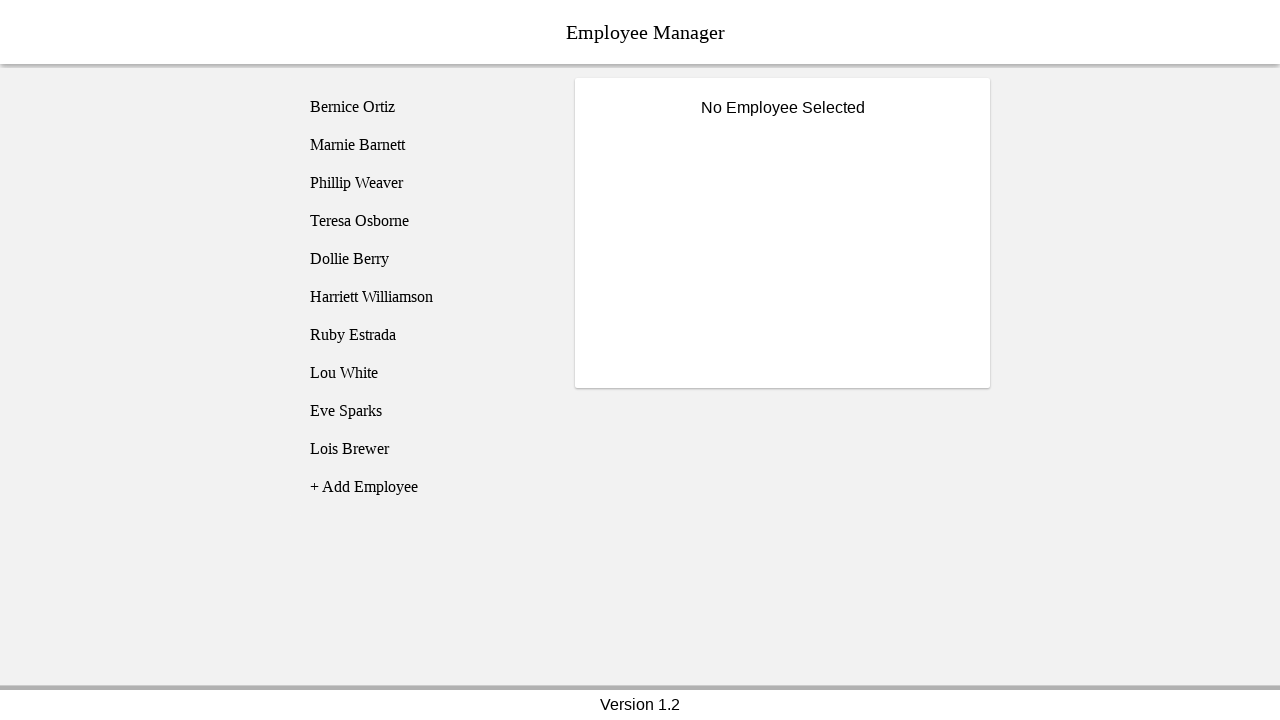

Clicked on Phillip Weaver employee at (425, 183) on [name='employee3']
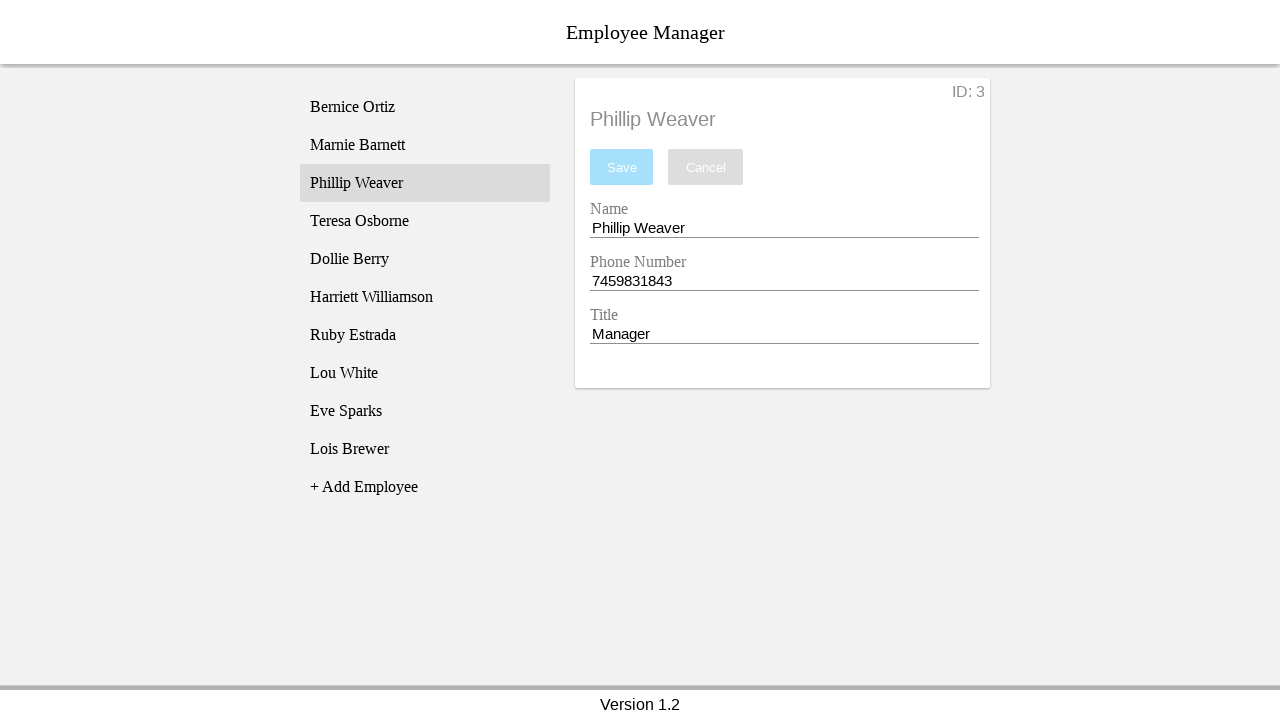

Name input field became visible
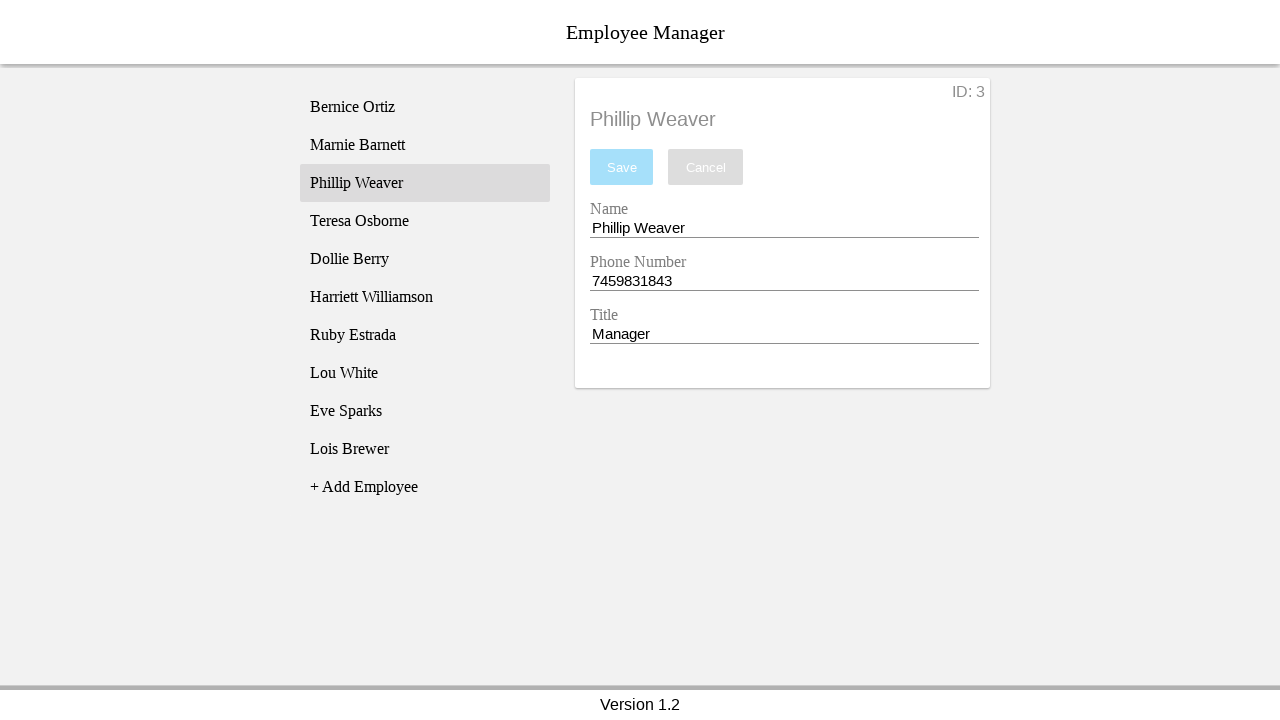

Filled name field with 'Test Name' on [name='nameEntry']
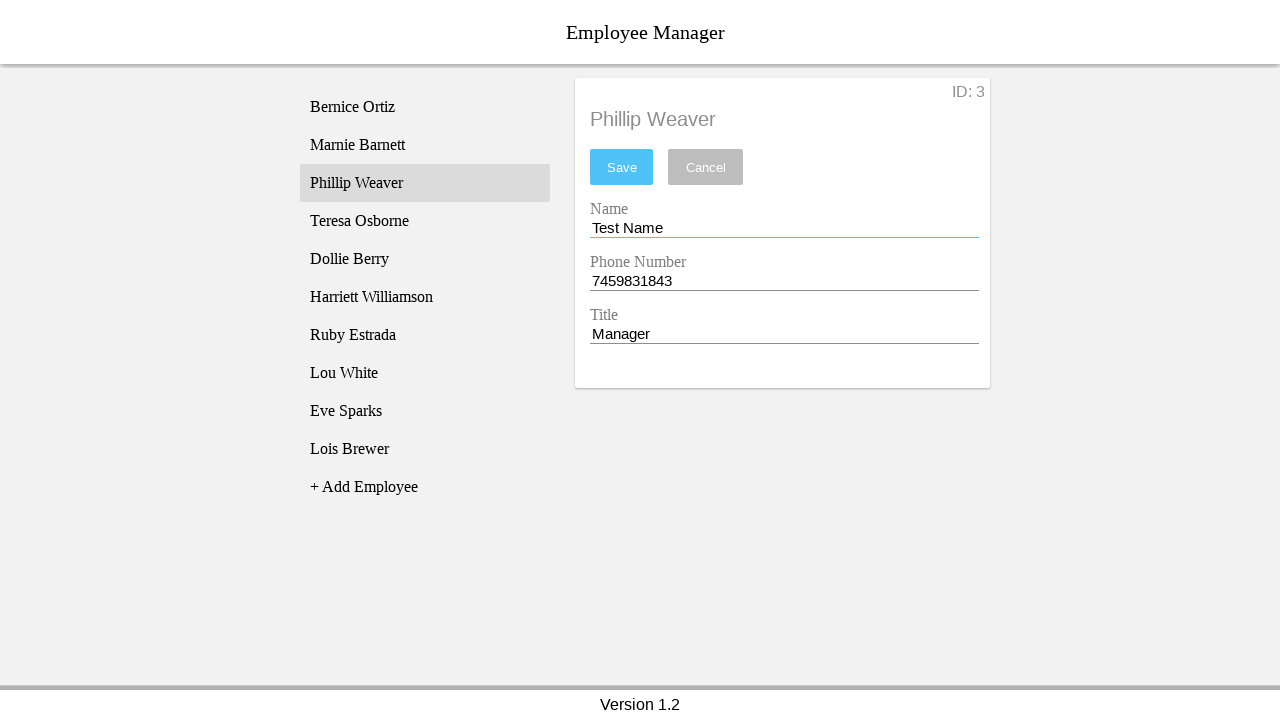

Clicked cancel button to discard name change at (706, 167) on [name='cancel']
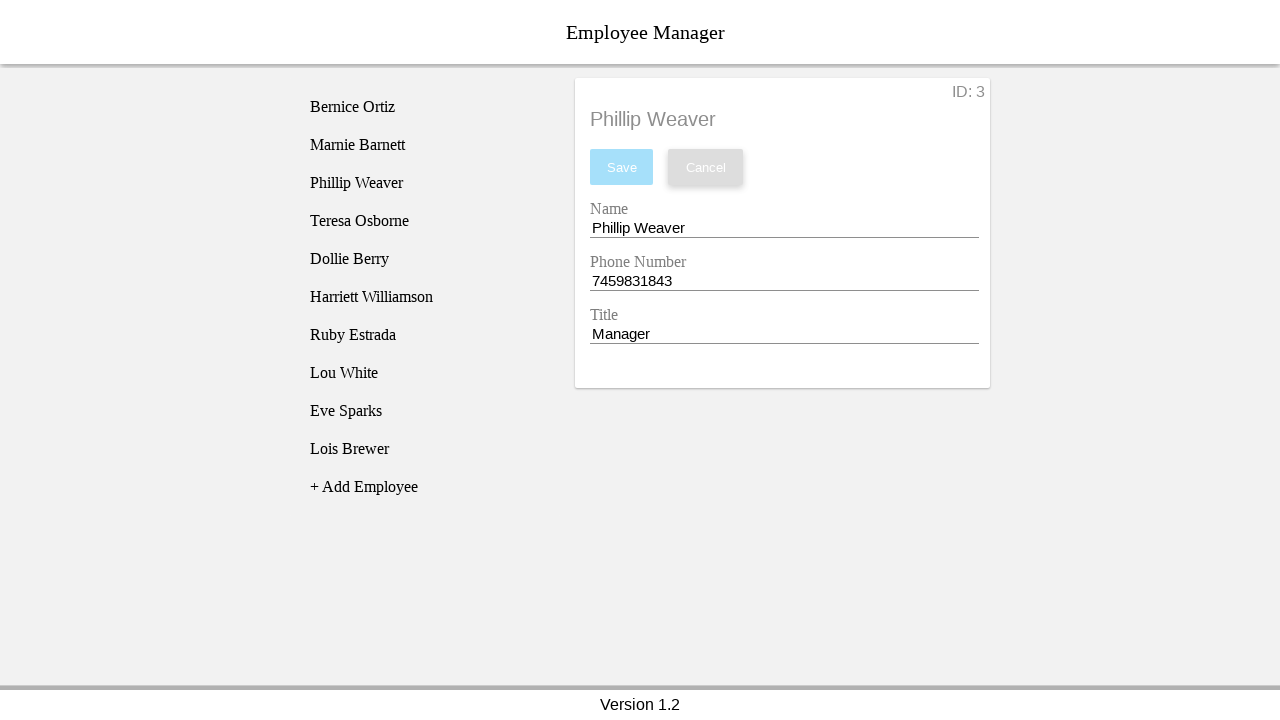

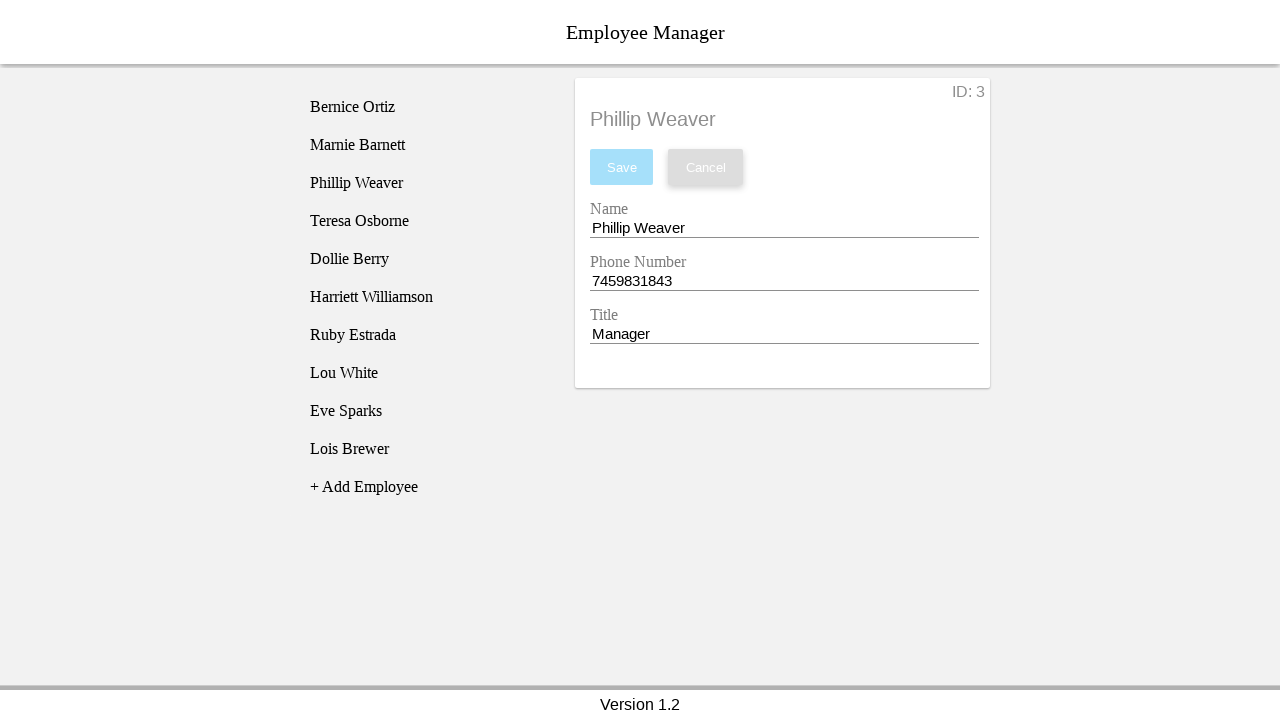